Tests dropdown selection by selecting an option using visible text directly

Starting URL: https://testautomationpractice.blogspot.com/

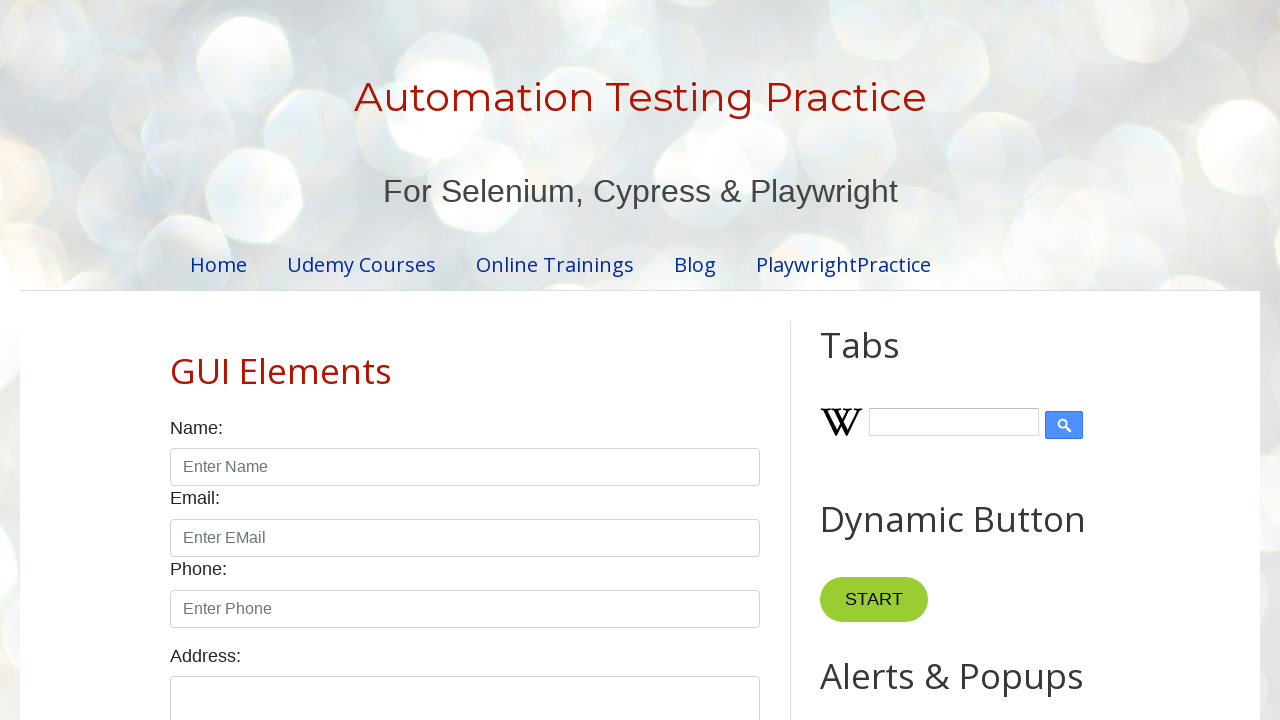

Navigated to test automation practice website
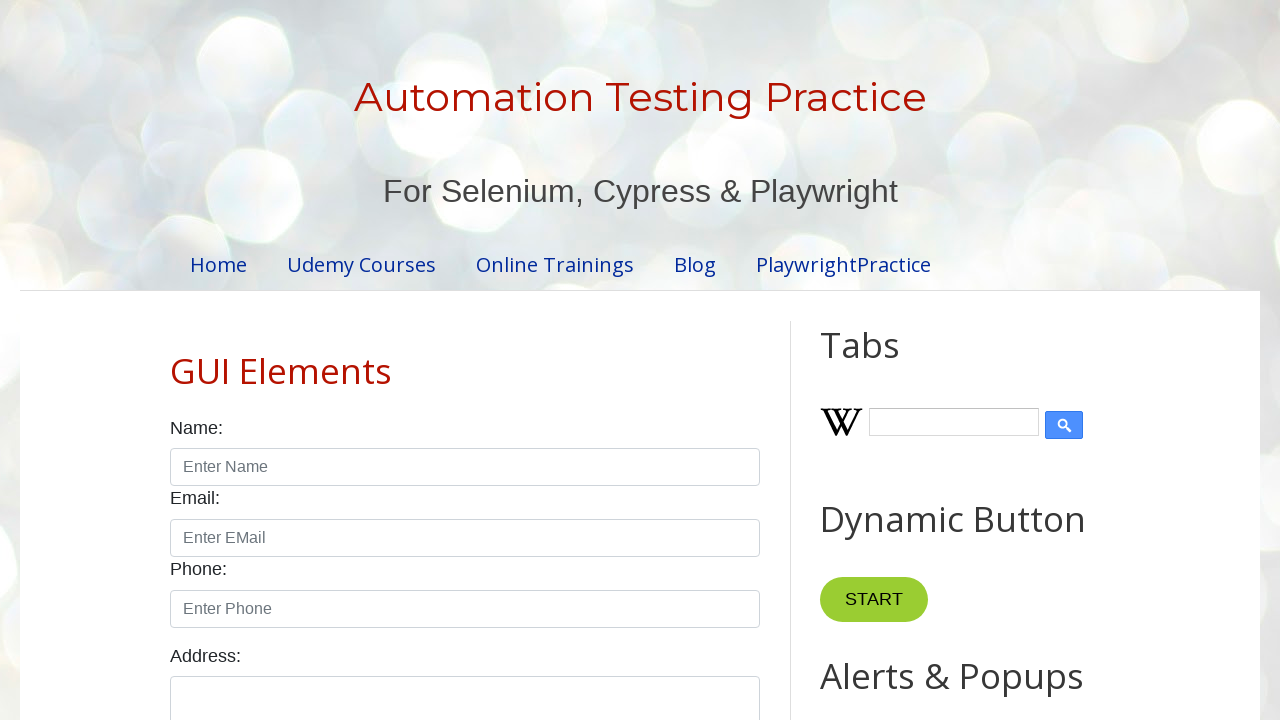

Selected 'India' from country dropdown by visible text on #country
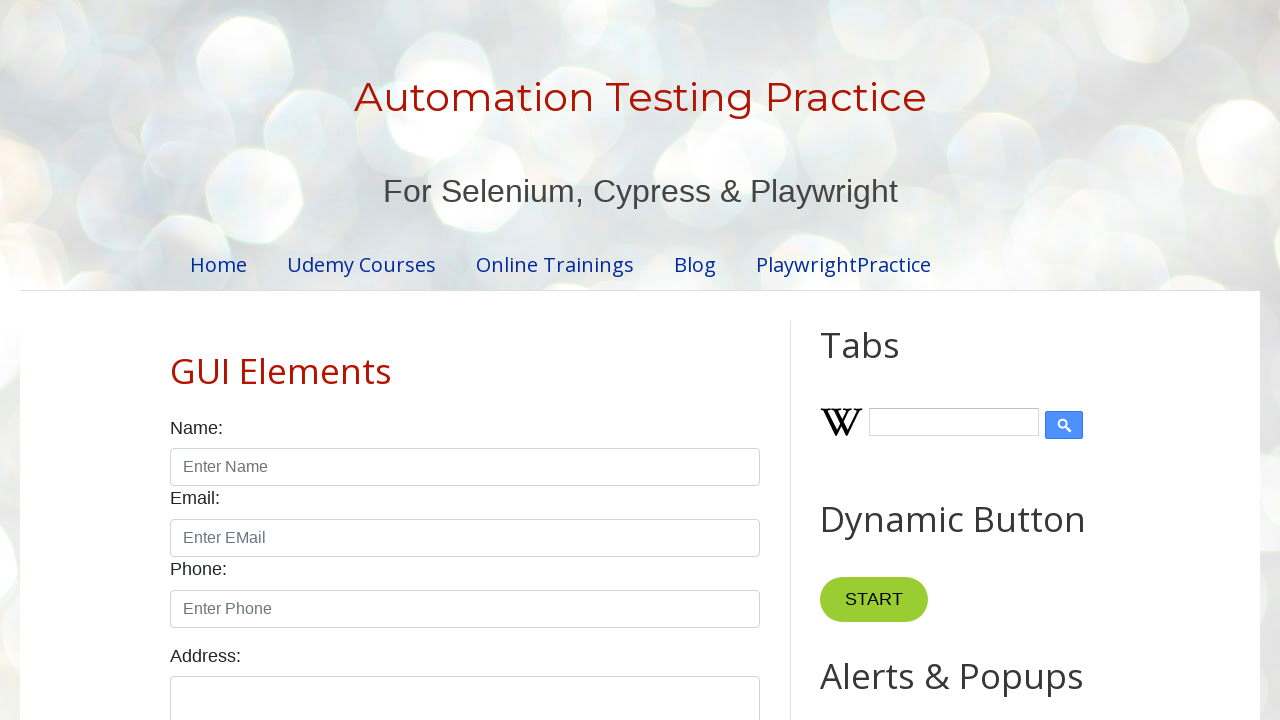

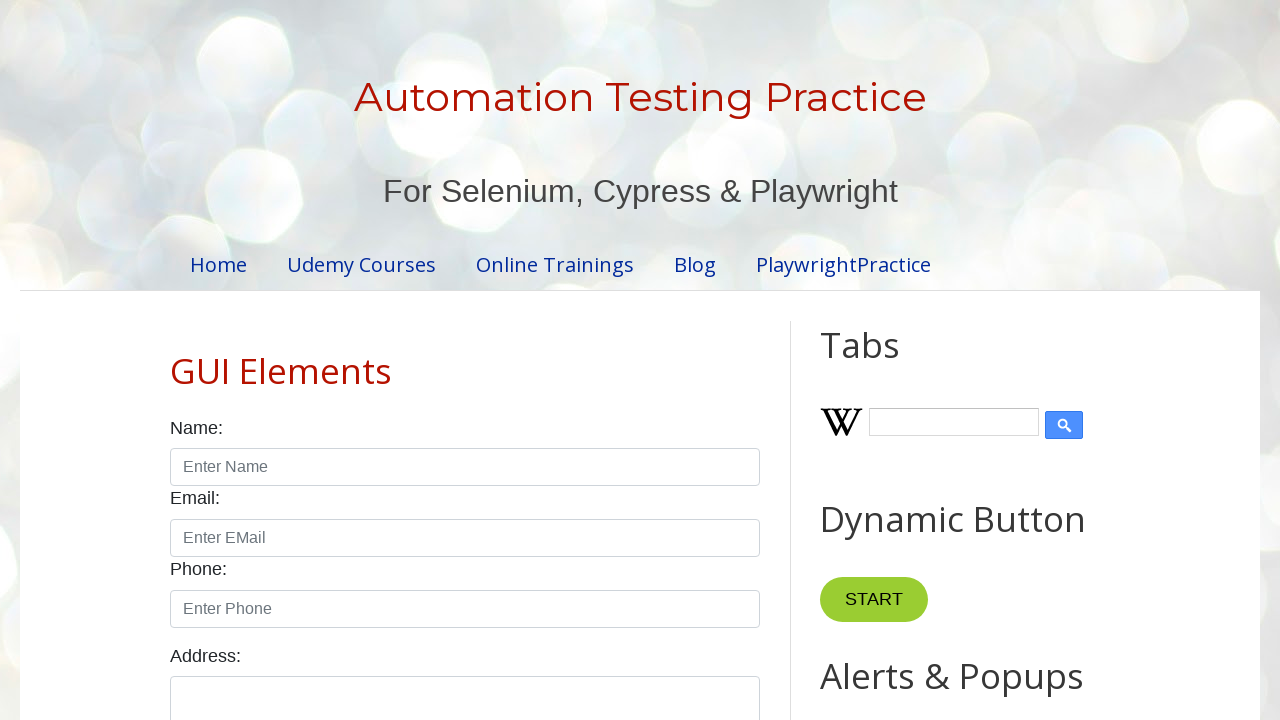